Tests table element interaction on a practice automation page by locating a fixed-header table, waiting for it to load, and iterating through table rows to verify the table structure is accessible.

Starting URL: https://rahulshettyacademy.com/AutomationPractice/

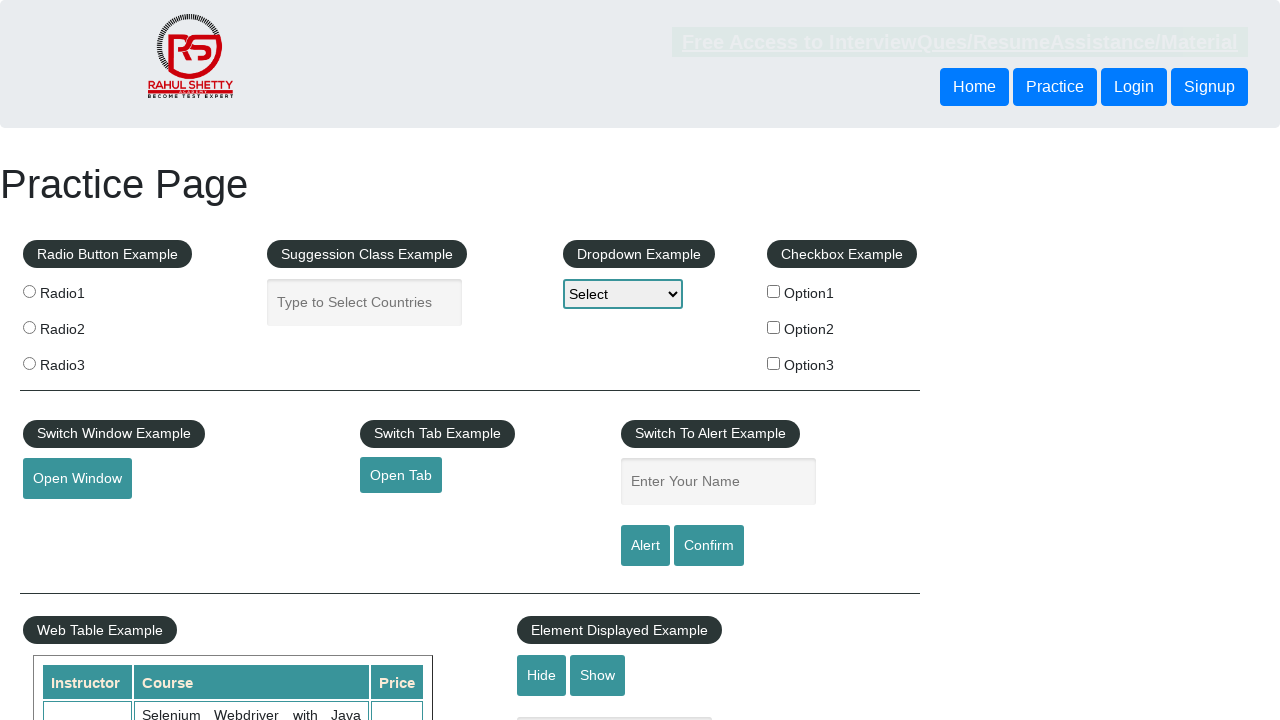

Navigated to practice automation page
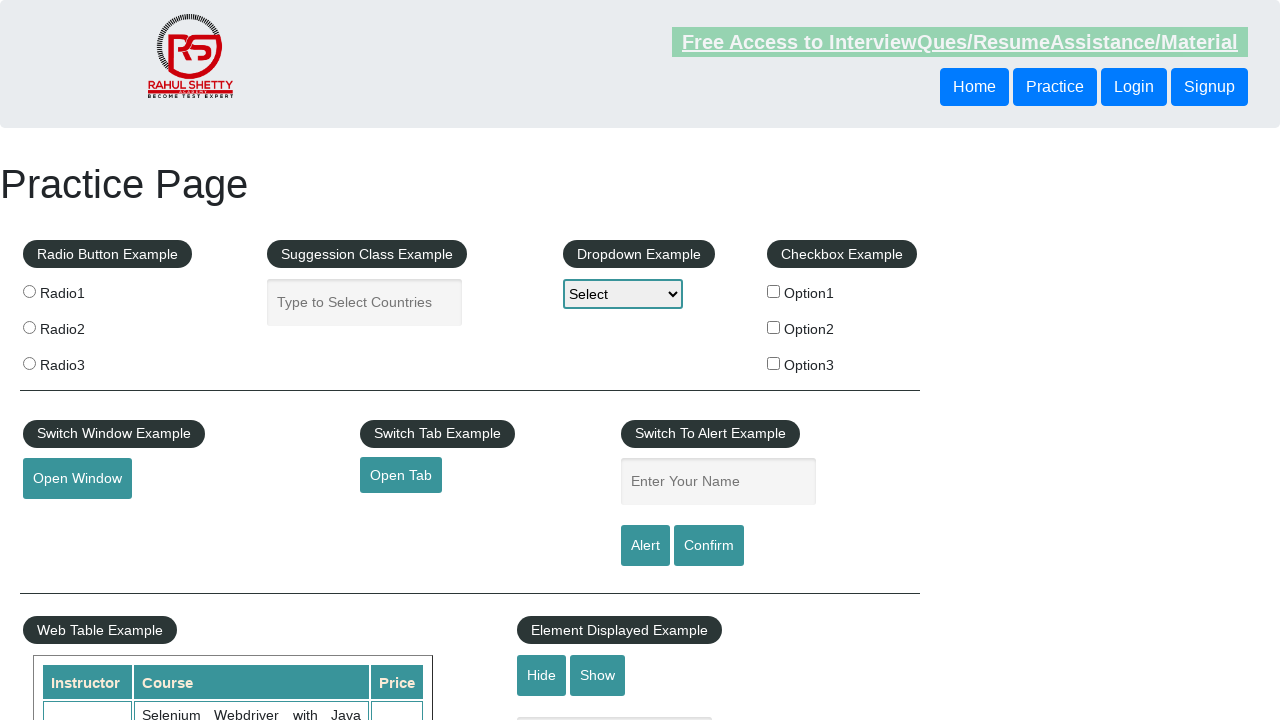

Fixed header table loaded and visible
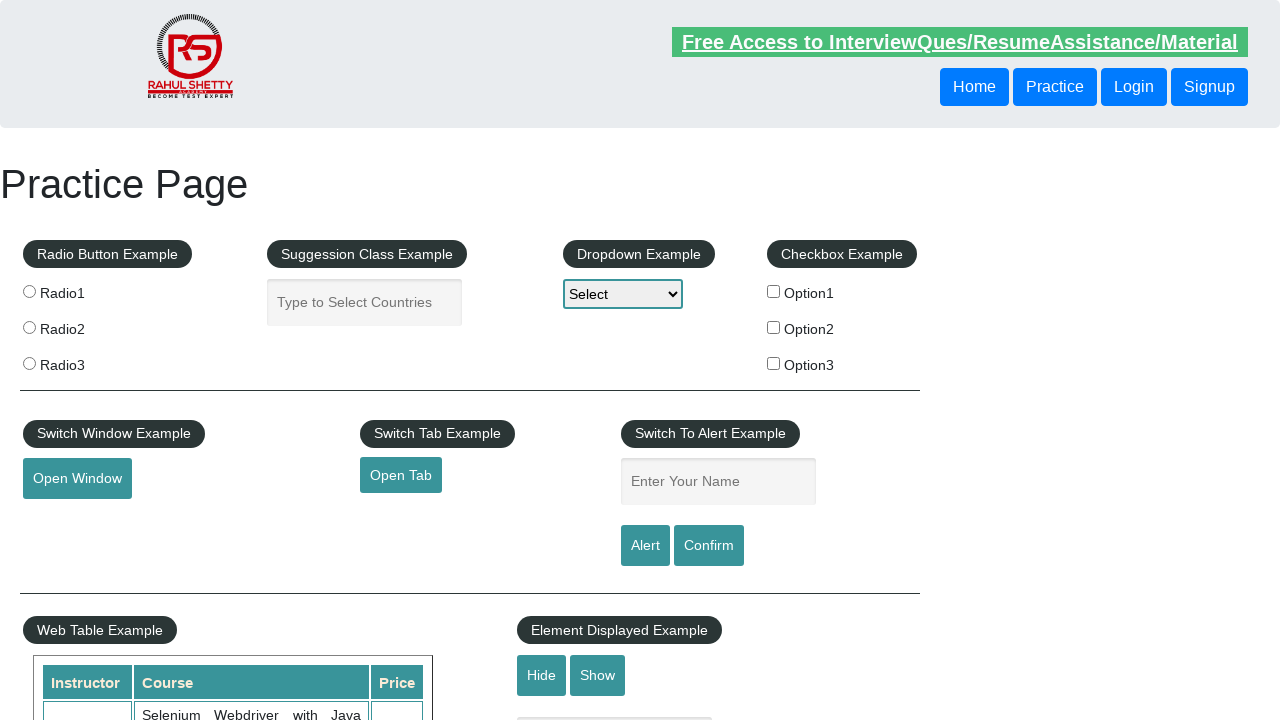

Retrieved all table body rows
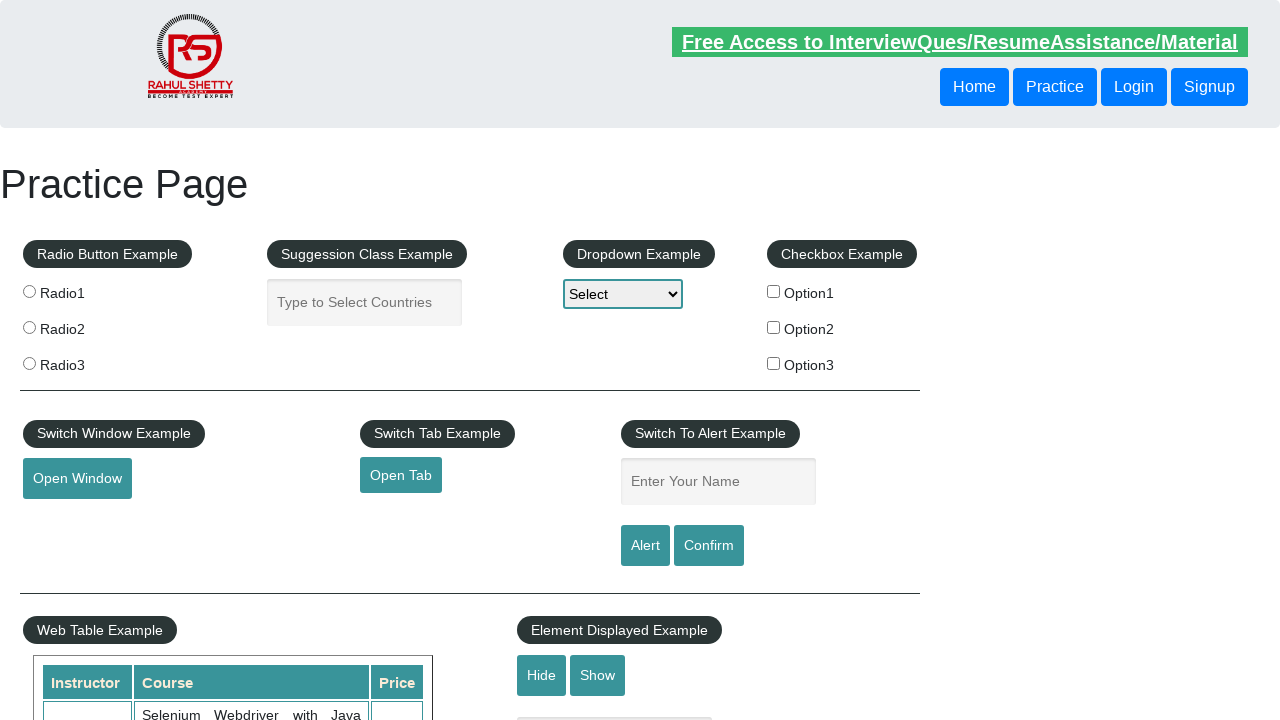

Found 9 rows in the table
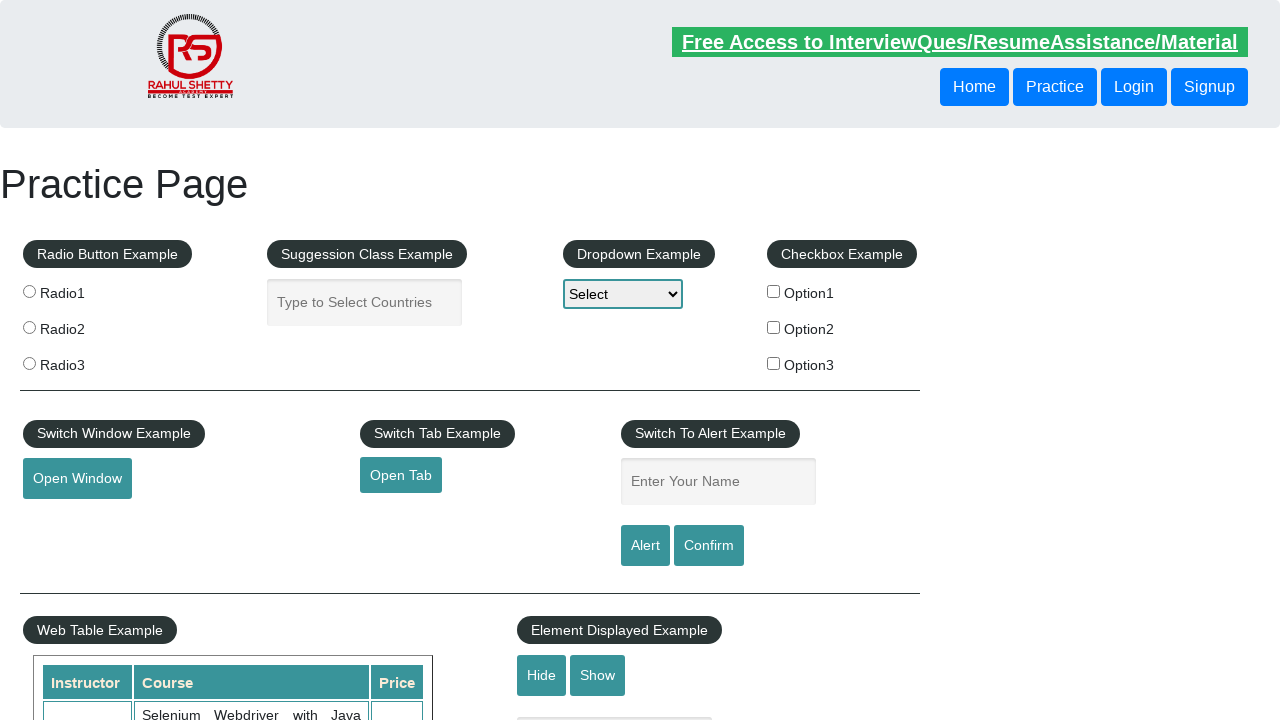

Retrieved text from row 1, column 4: 28
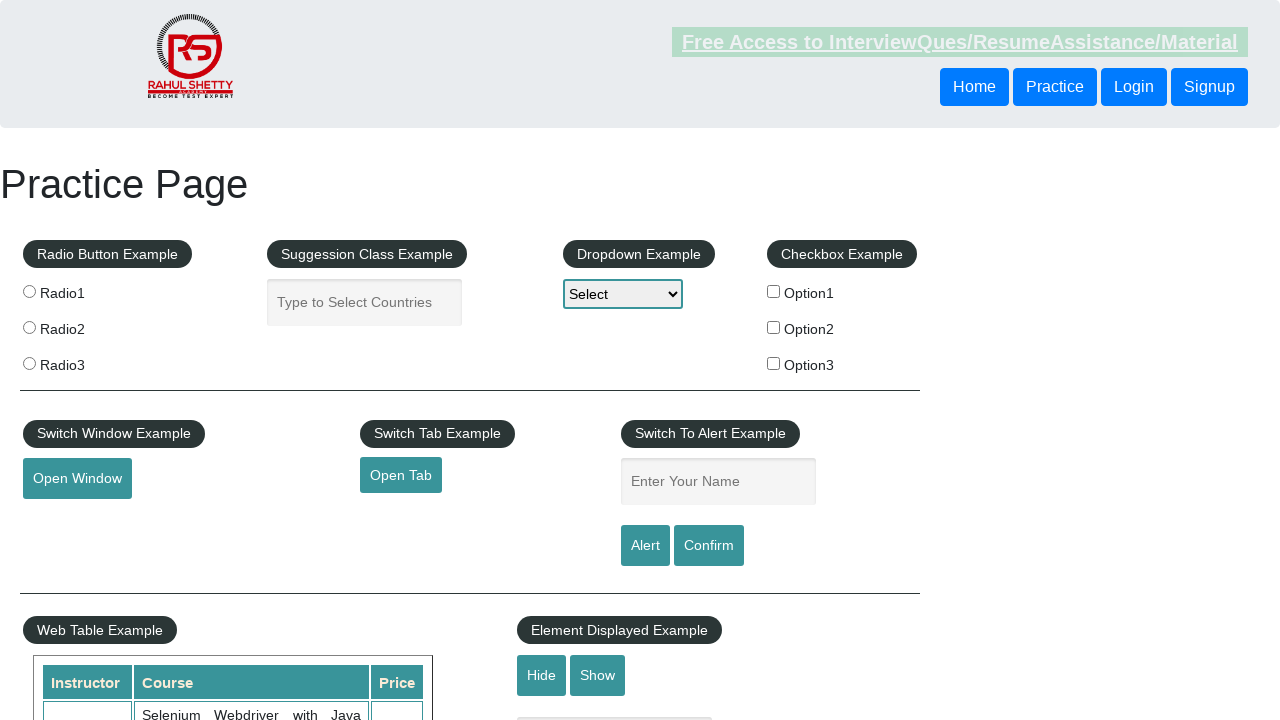

Retrieved text from row 2, column 4: 23
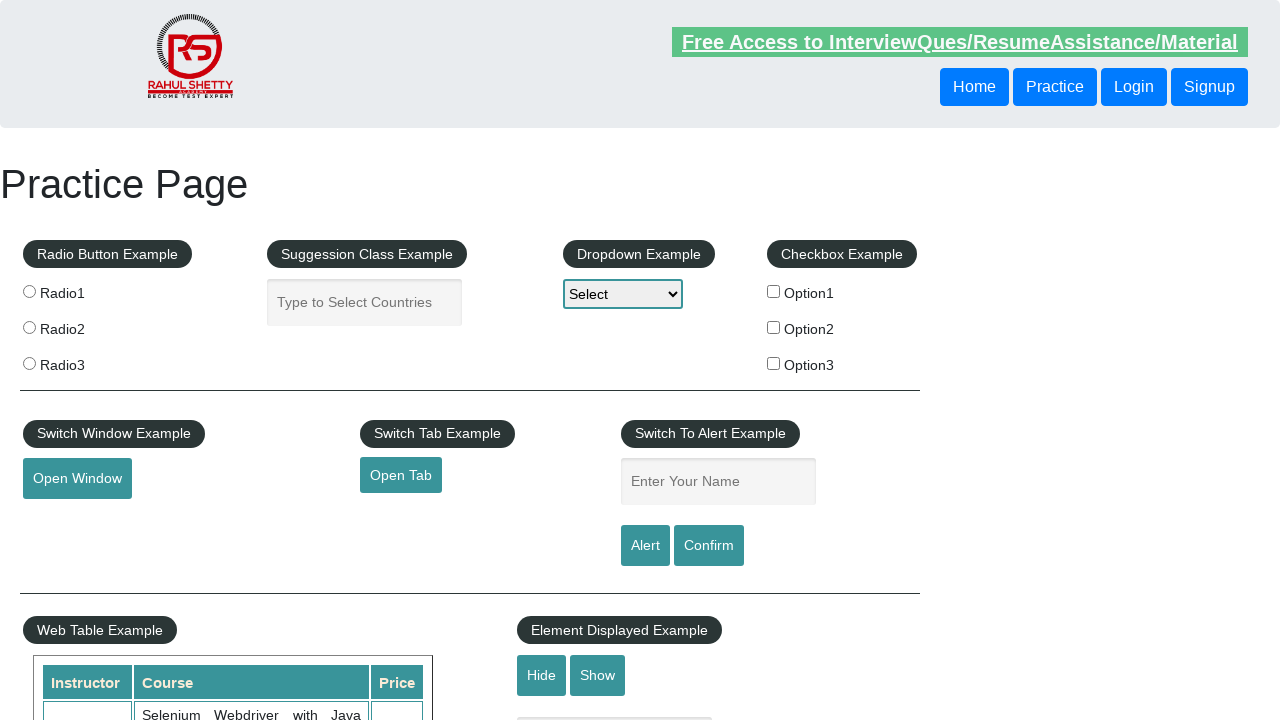

Retrieved text from row 3, column 4: 48
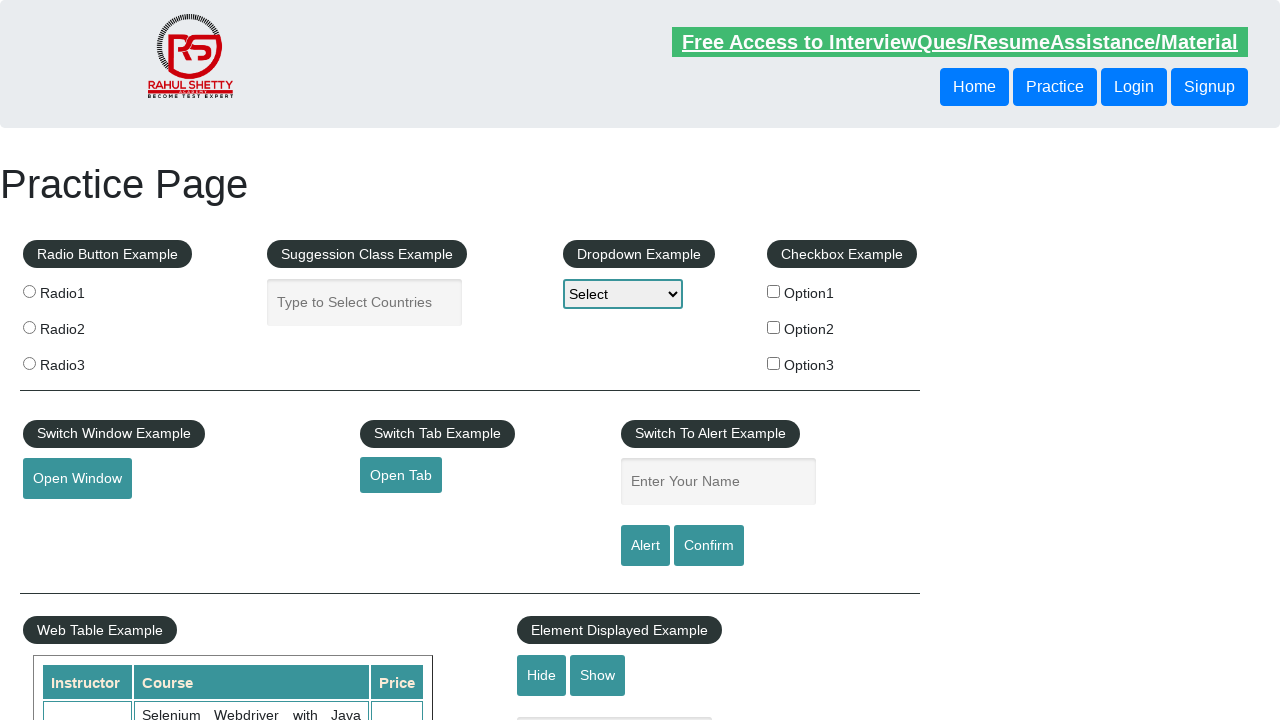

Retrieved text from row 4, column 4: 18
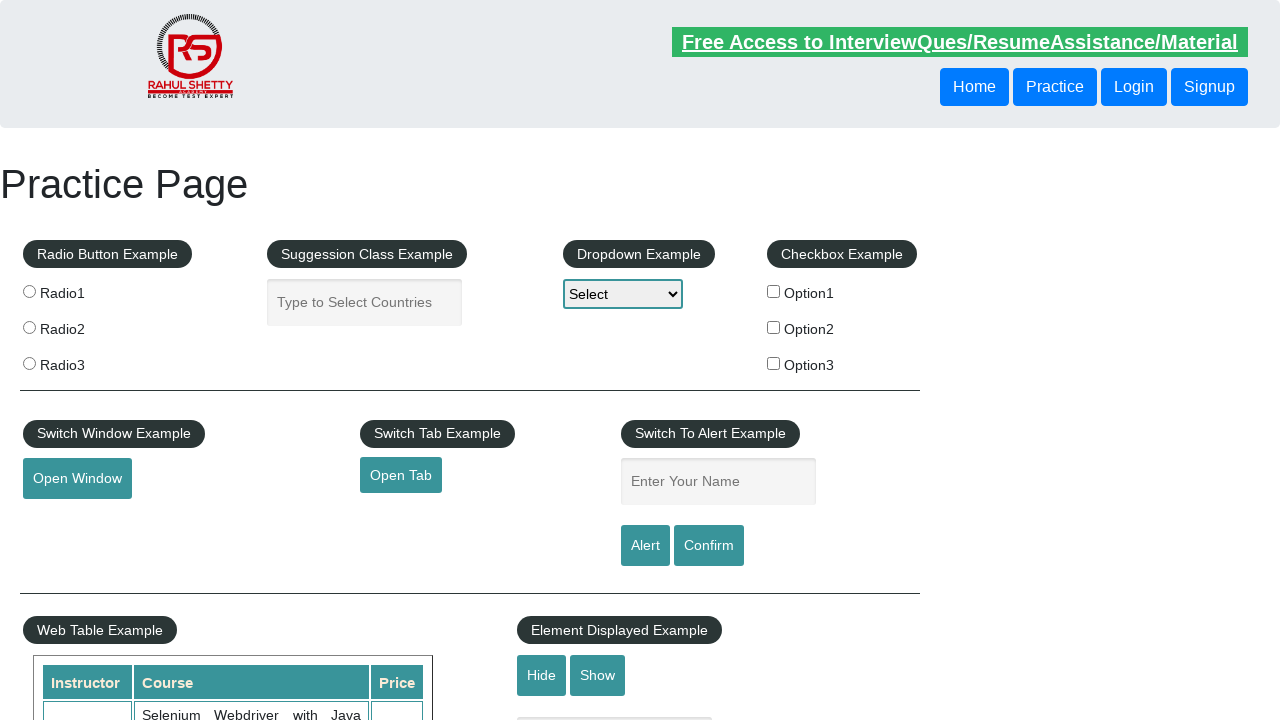

Retrieved text from row 5, column 4: 32
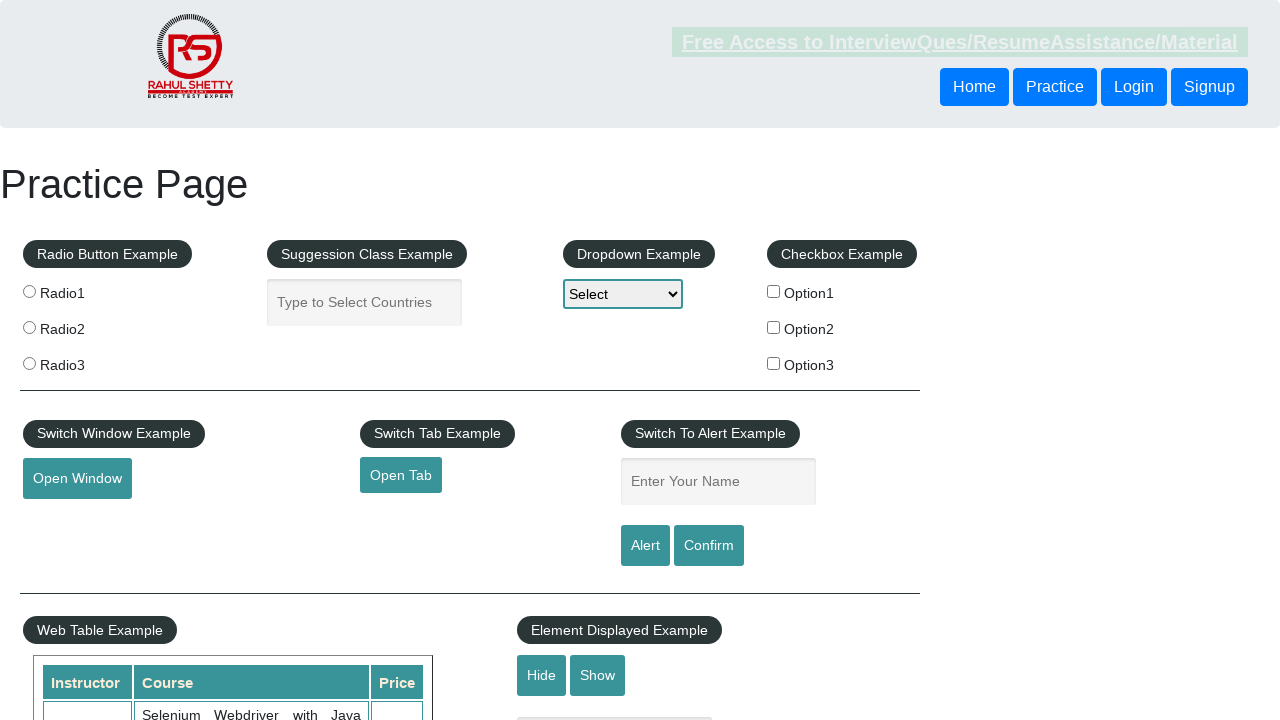

Retrieved text from row 6, column 4: 46
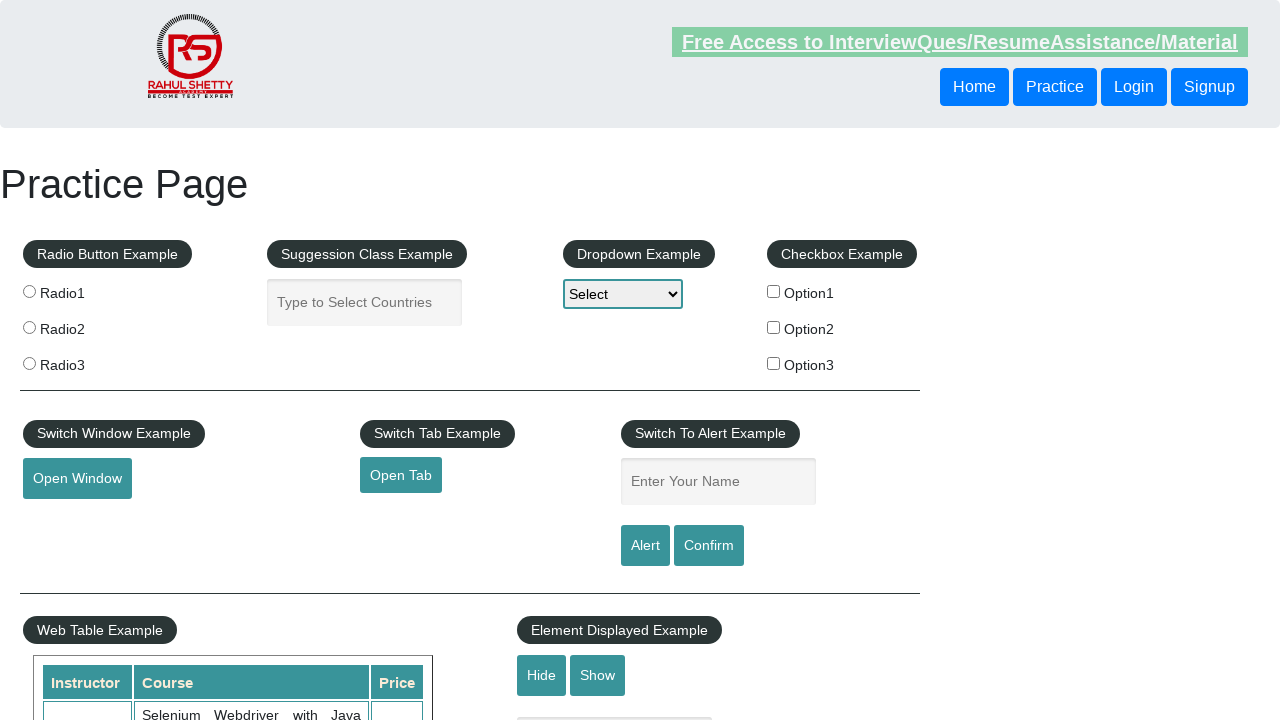

Retrieved text from row 7, column 4: 37
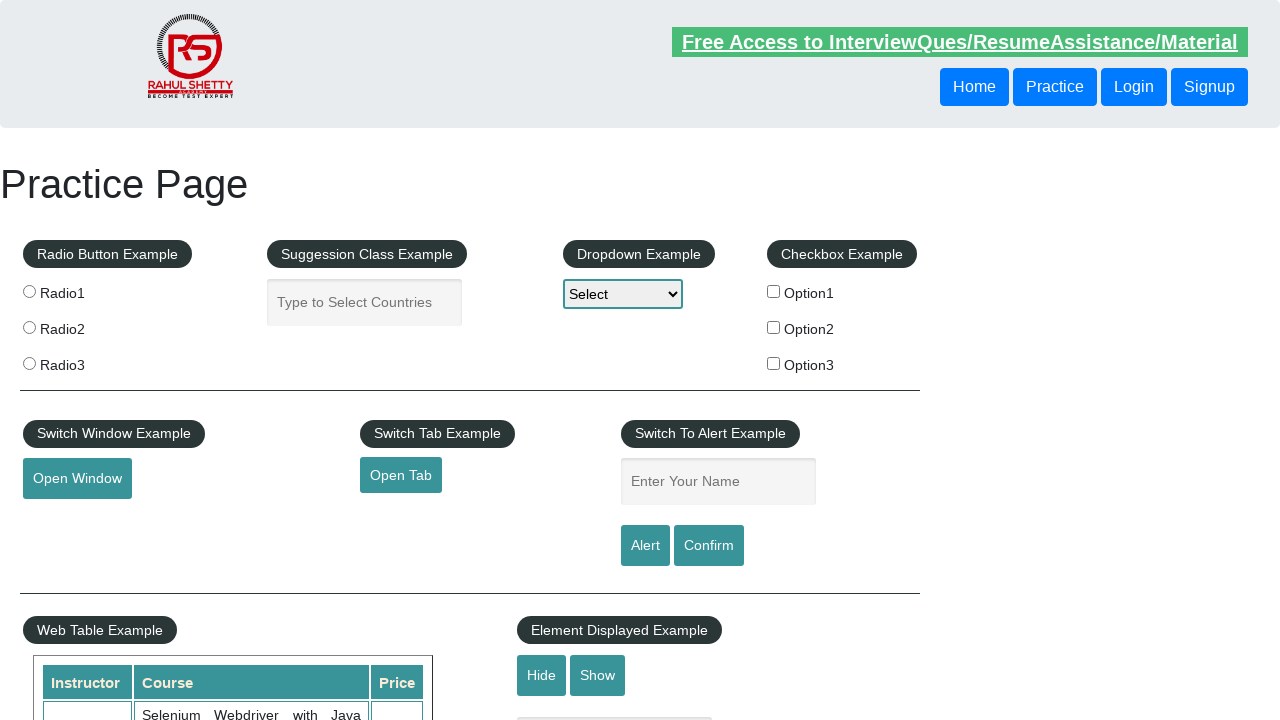

Retrieved text from row 8, column 4: 31
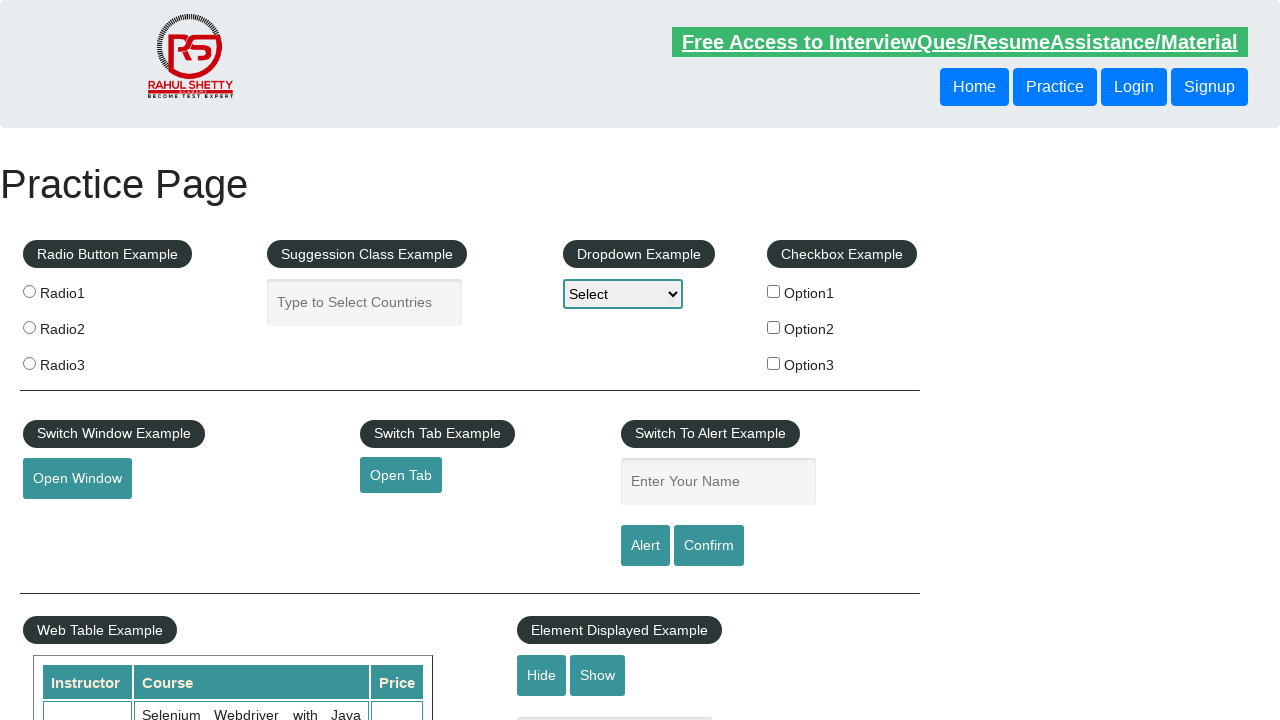

Retrieved text from row 9, column 4: 33
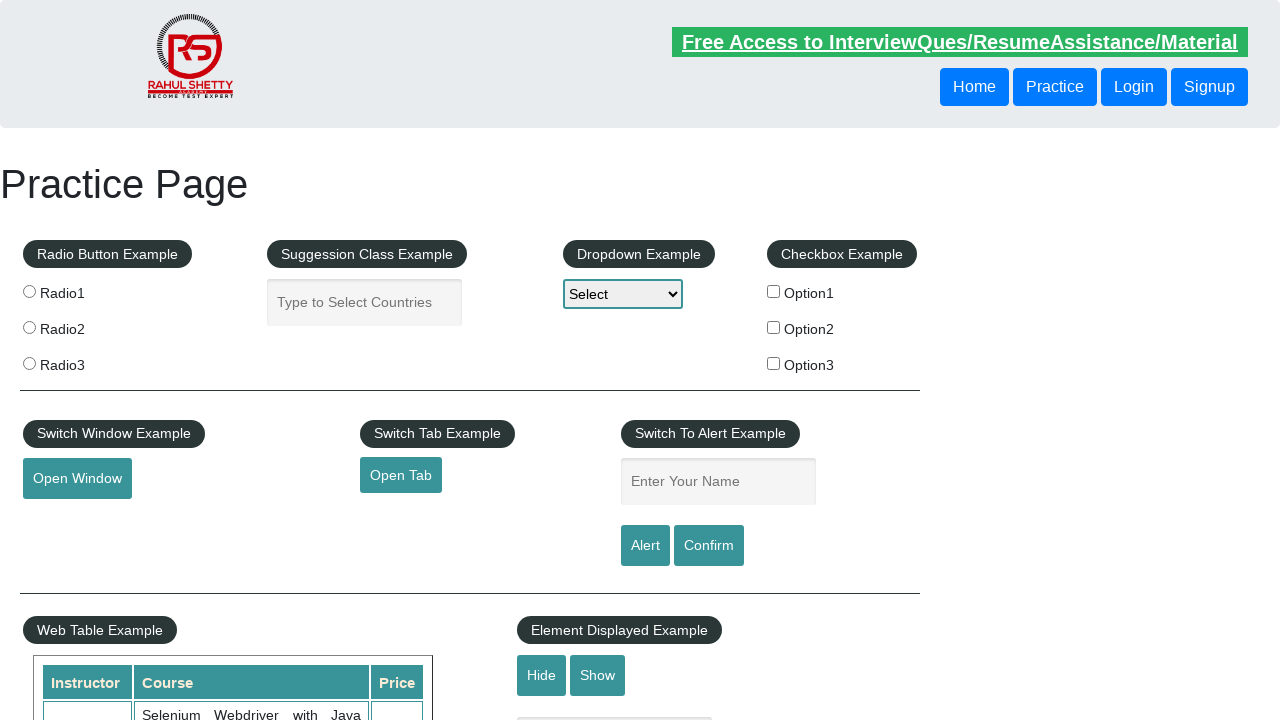

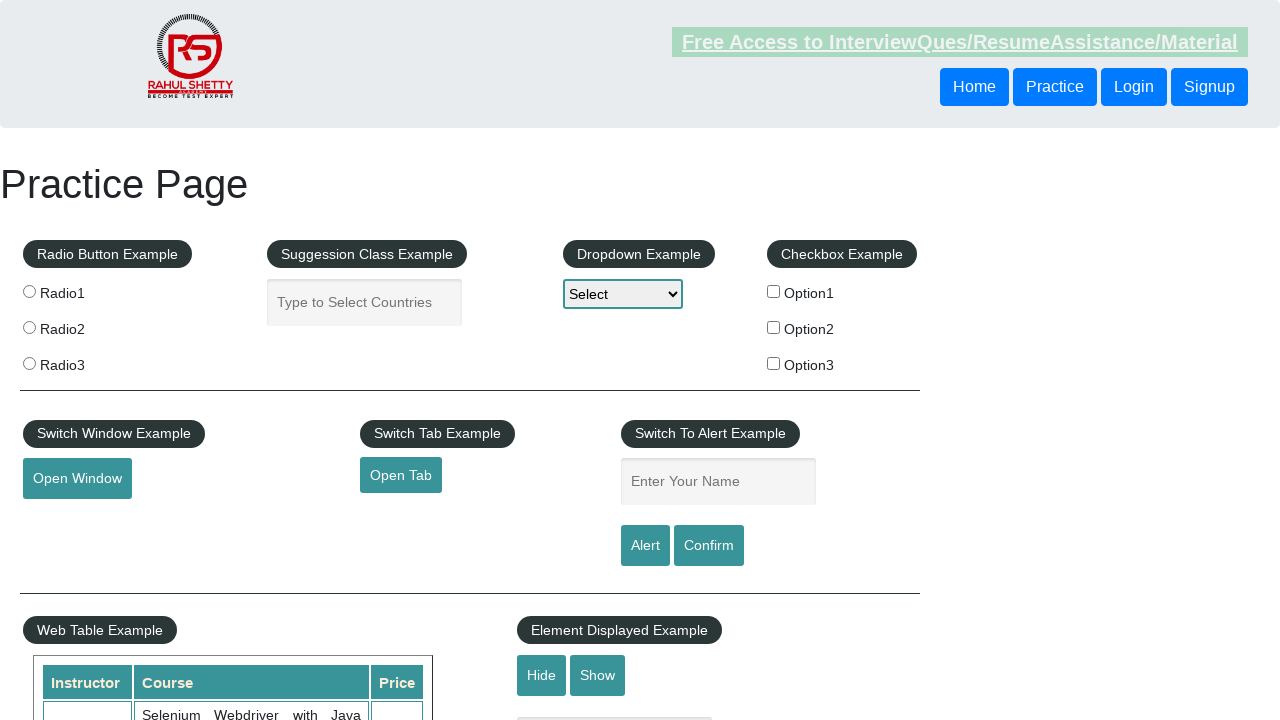